Tests cart sum validation and discount application by adding products, applying promo code, and verifying totals match

Starting URL: https://rahulshettyacademy.com/seleniumPractise/#/

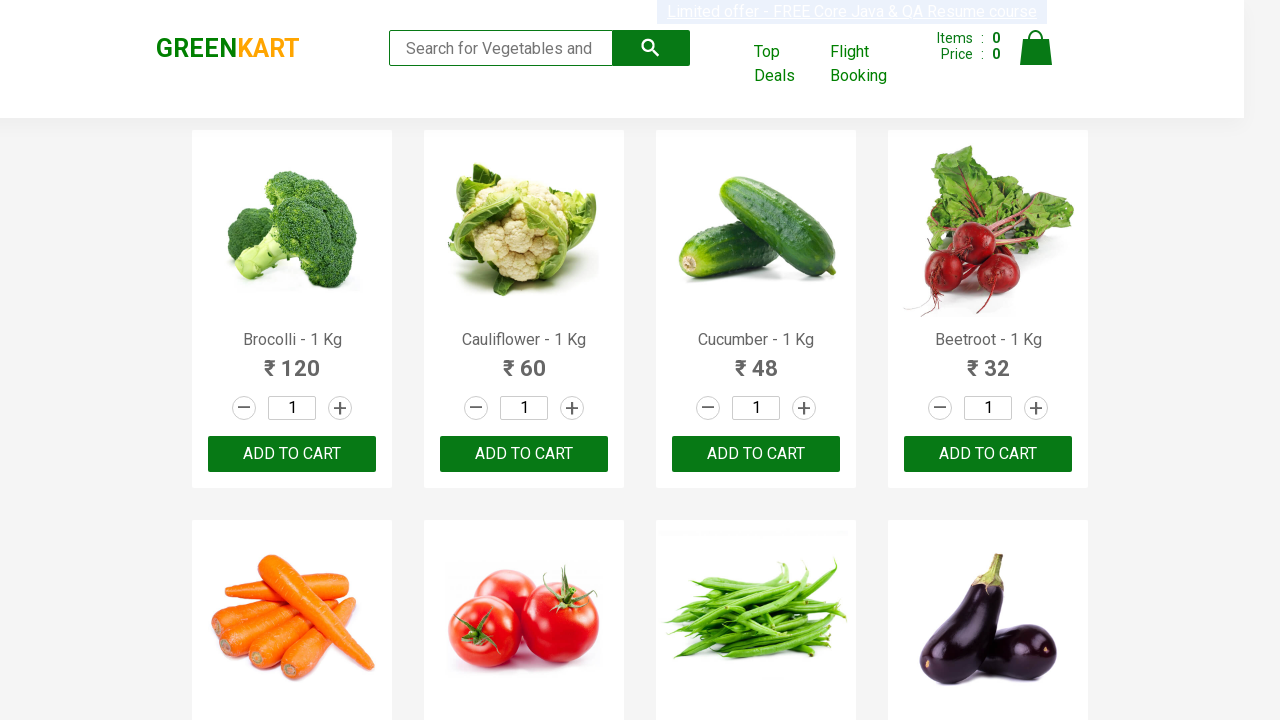

Filled search field with 'ber' to filter products on .search-keyword
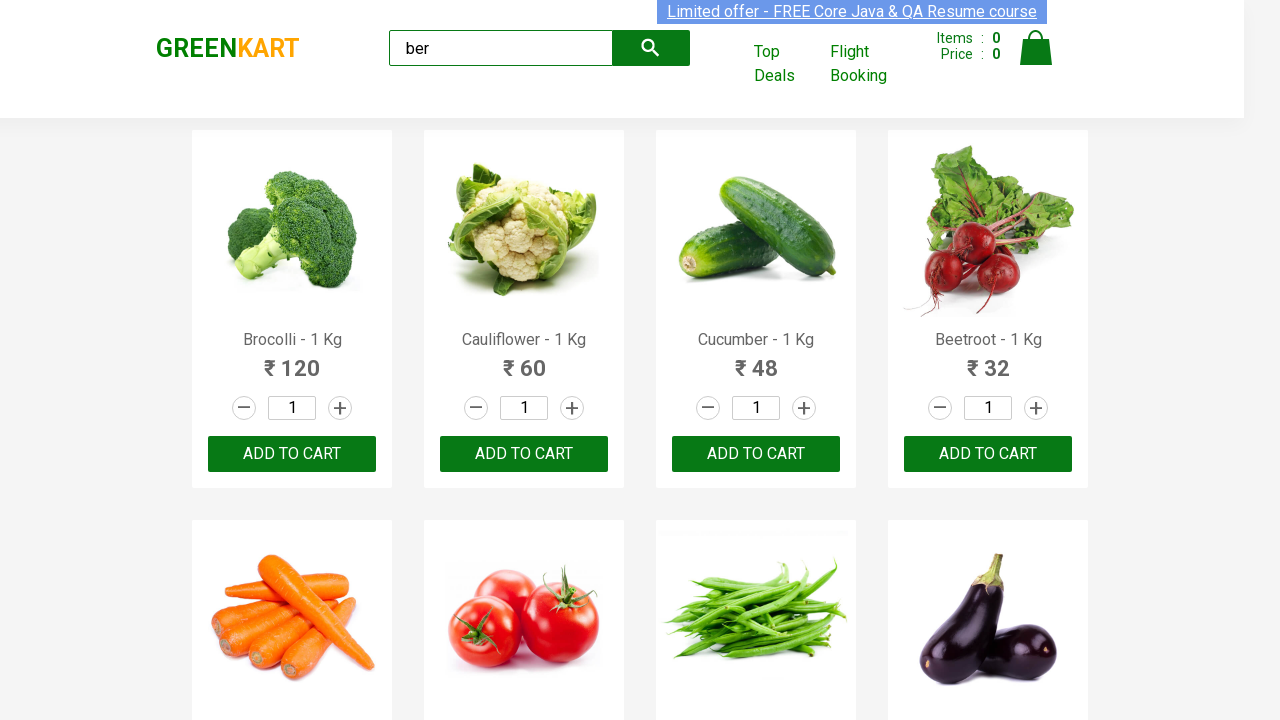

Products loaded after search
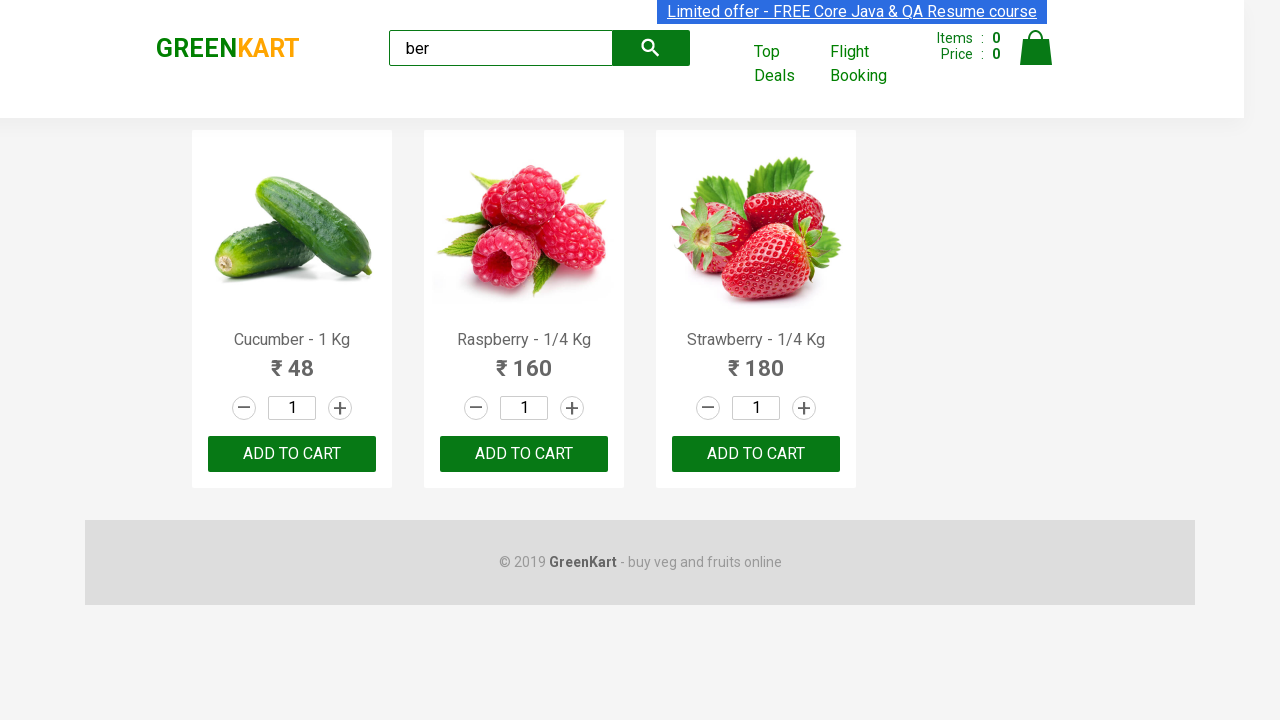

Found 3 products matching 'ber' search
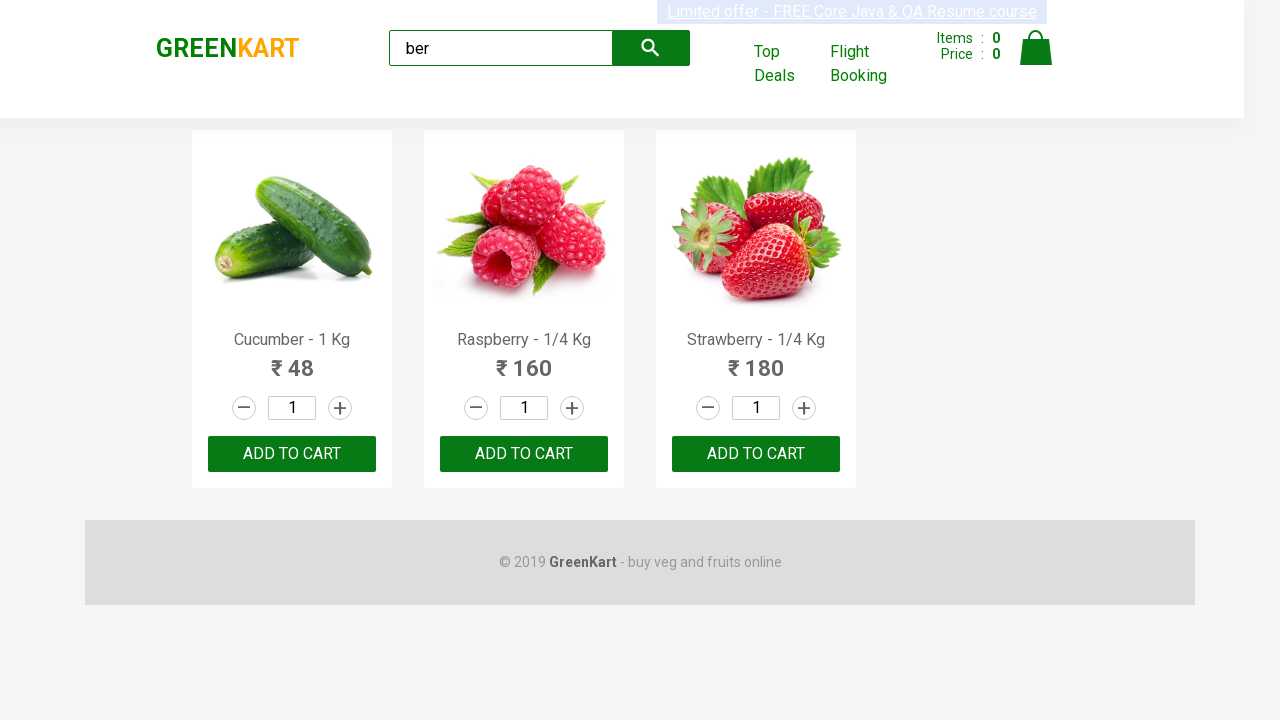

Verified that exactly 3 products were found
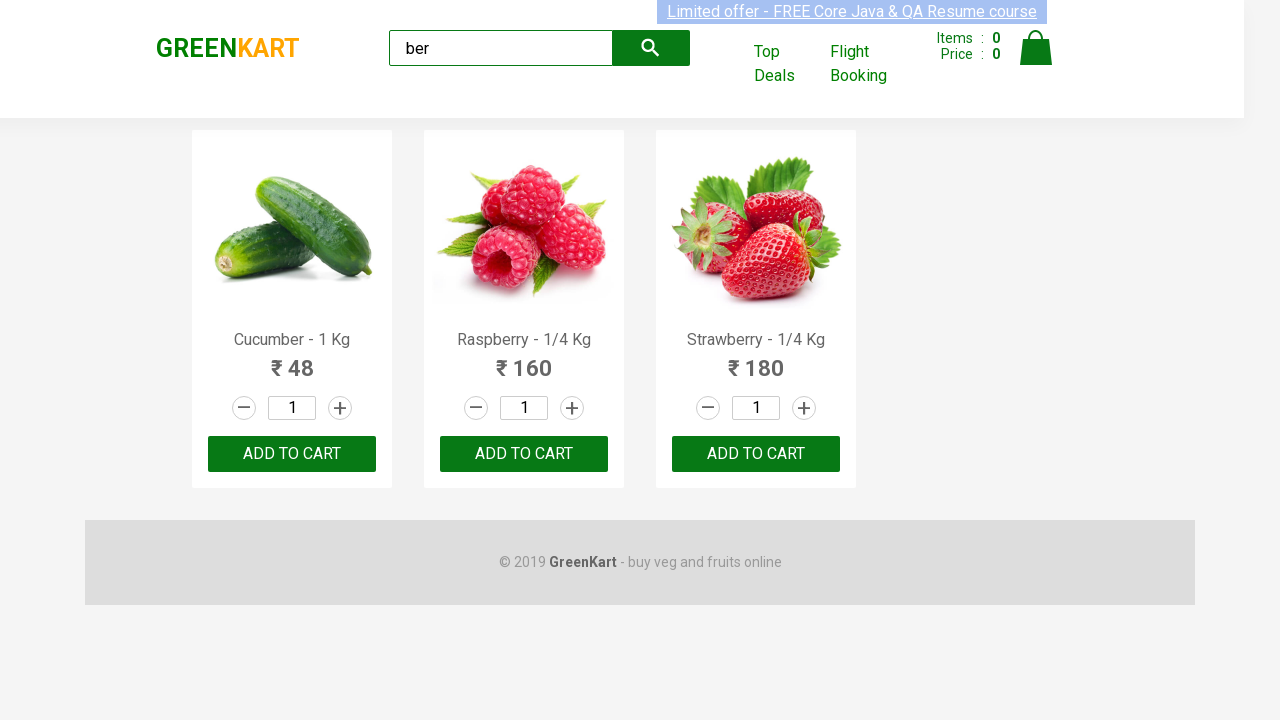

Added product 1 to cart at (292, 454) on div.products > div >> nth=0 >> div button
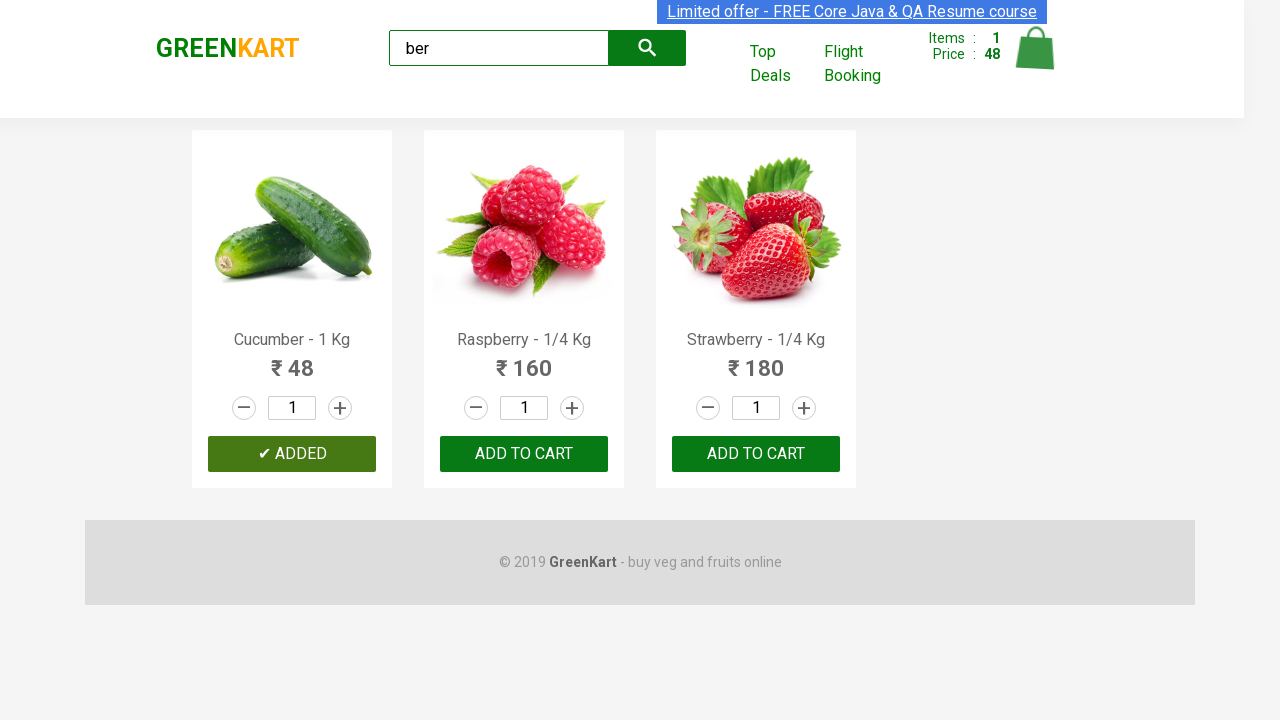

Added product 2 to cart at (524, 454) on div.products > div >> nth=1 >> div button
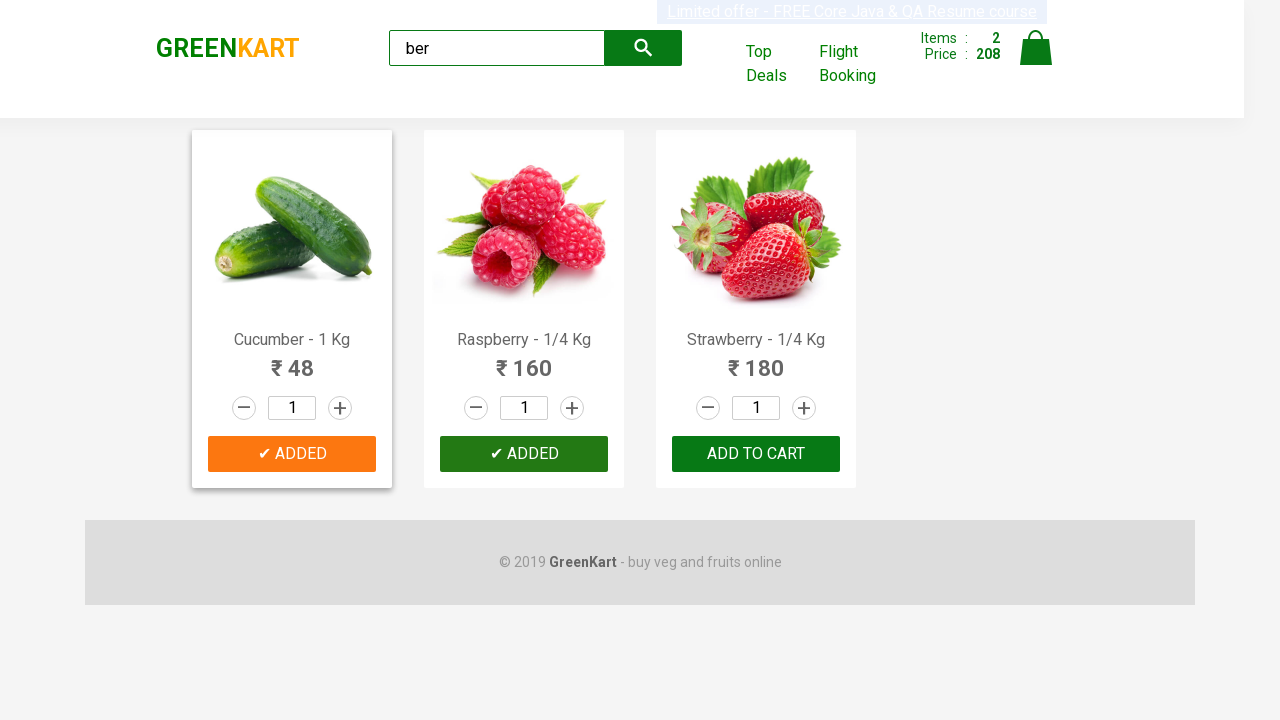

Added product 3 to cart at (756, 454) on div.products > div >> nth=2 >> div button
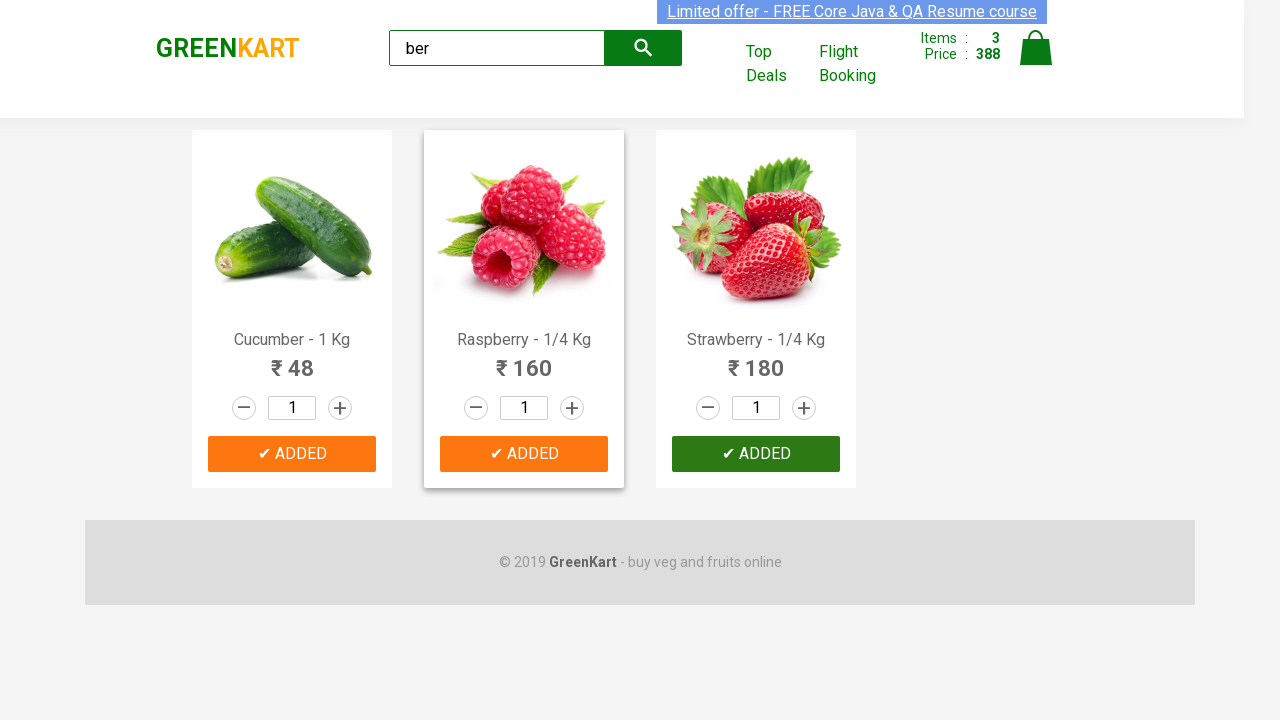

Clicked cart icon to view cart at (1036, 48) on img[alt='Cart']
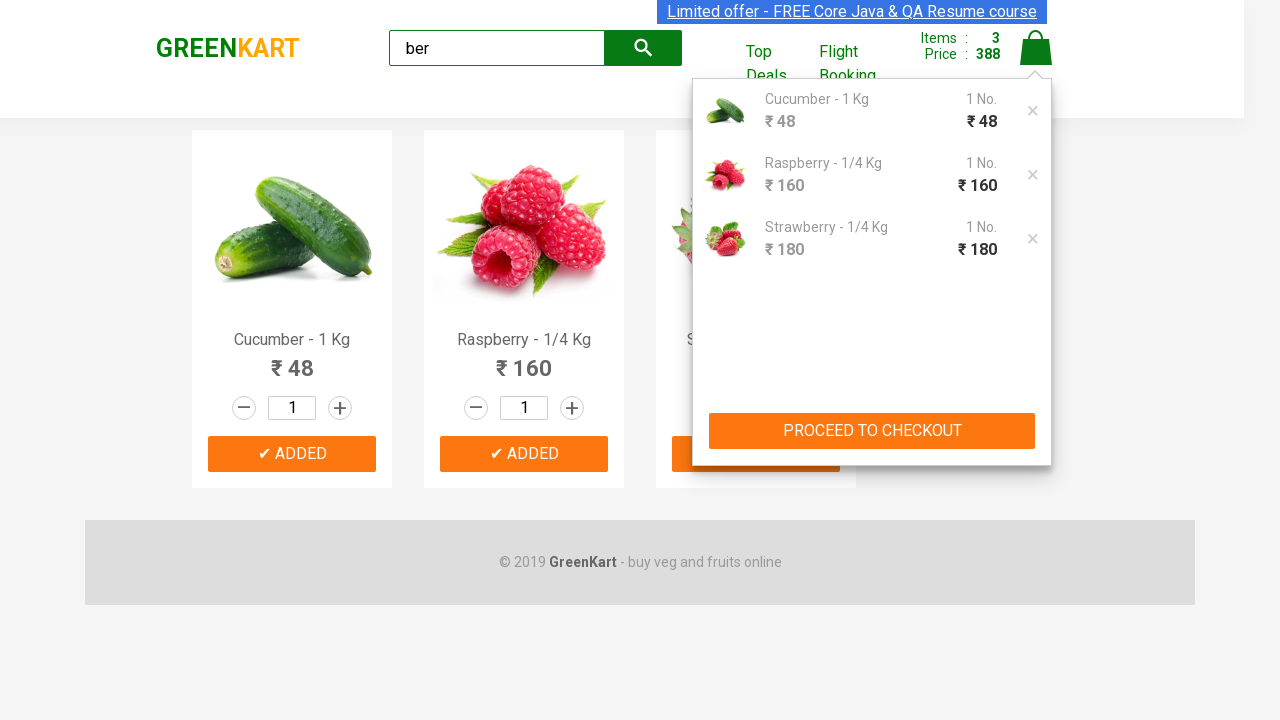

Clicked 'PROCEED TO CHECKOUT' button at (872, 431) on xpath=//button[text()='PROCEED TO CHECKOUT']
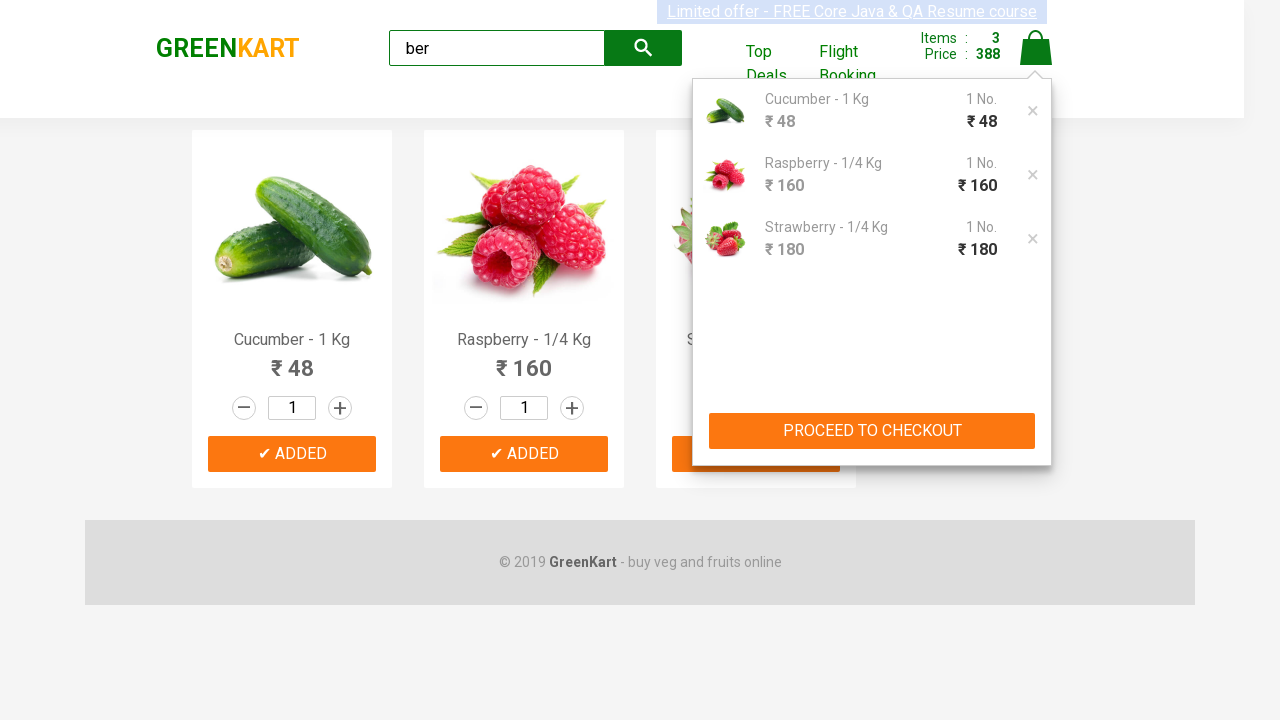

Filled promo code field with 'rahulshettyacademy' on .promoCode
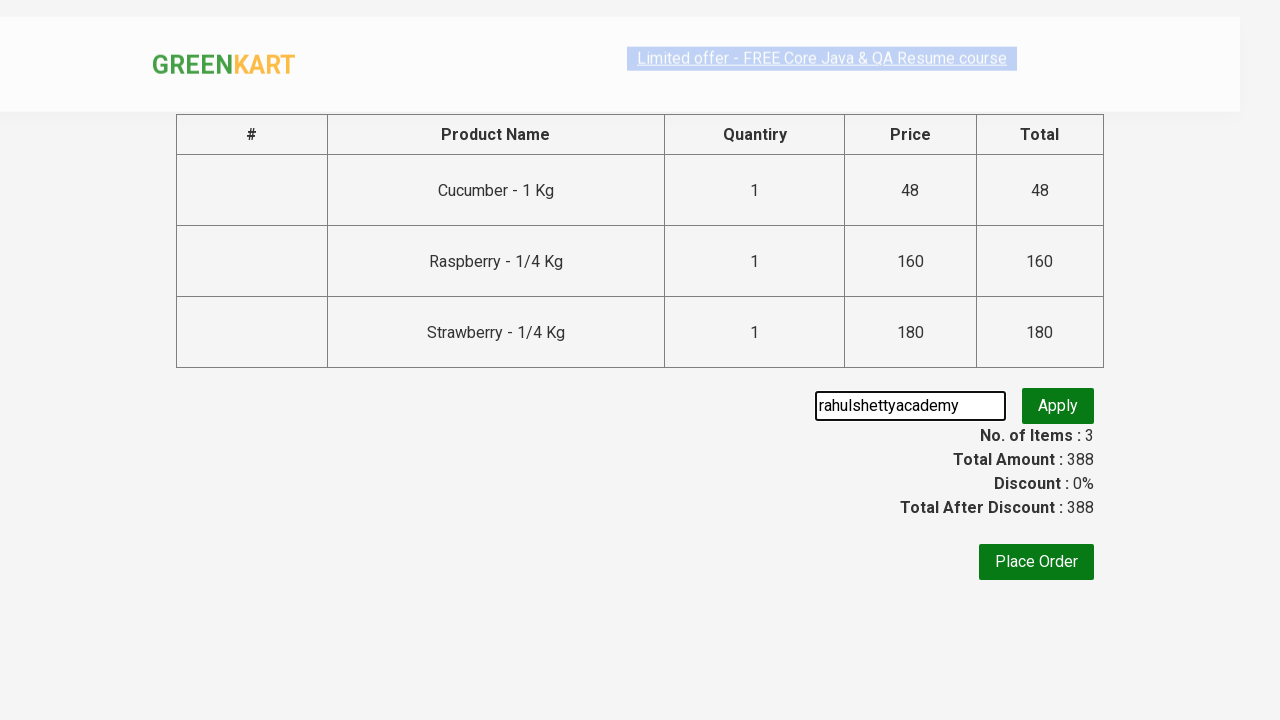

Clicked promo code apply button at (1058, 406) on .promoBtn
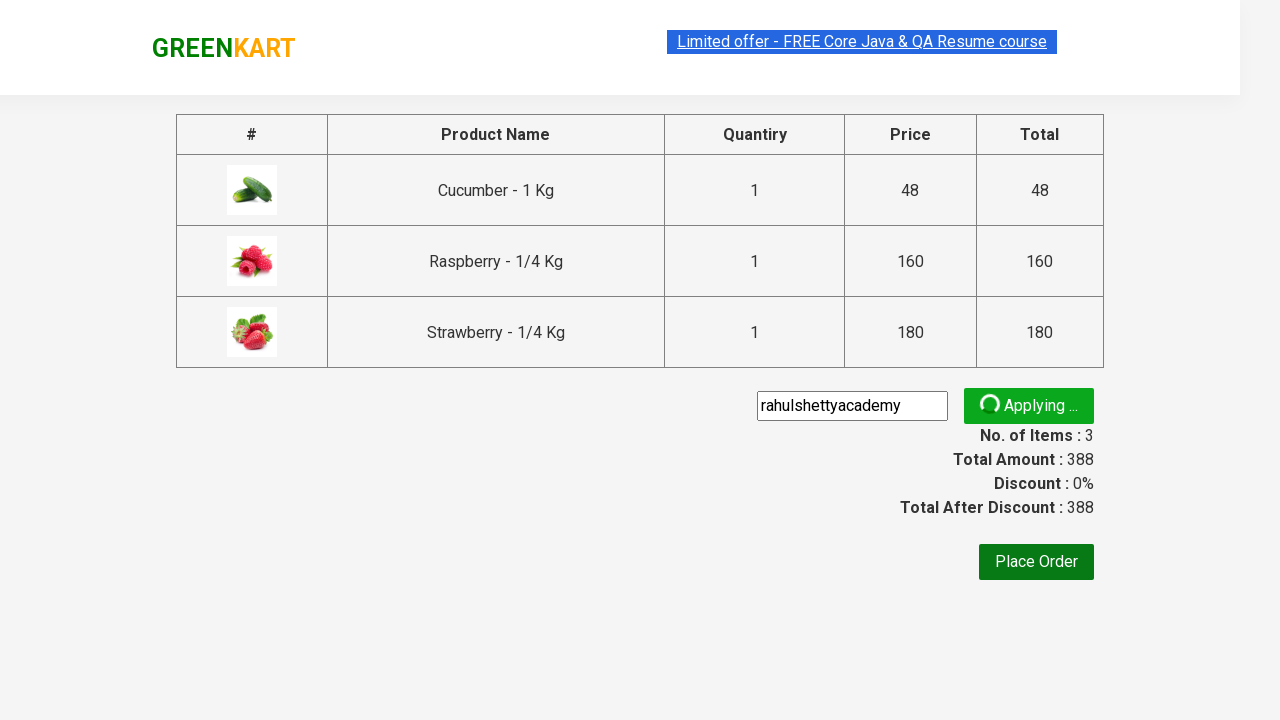

Promo code validation info loaded
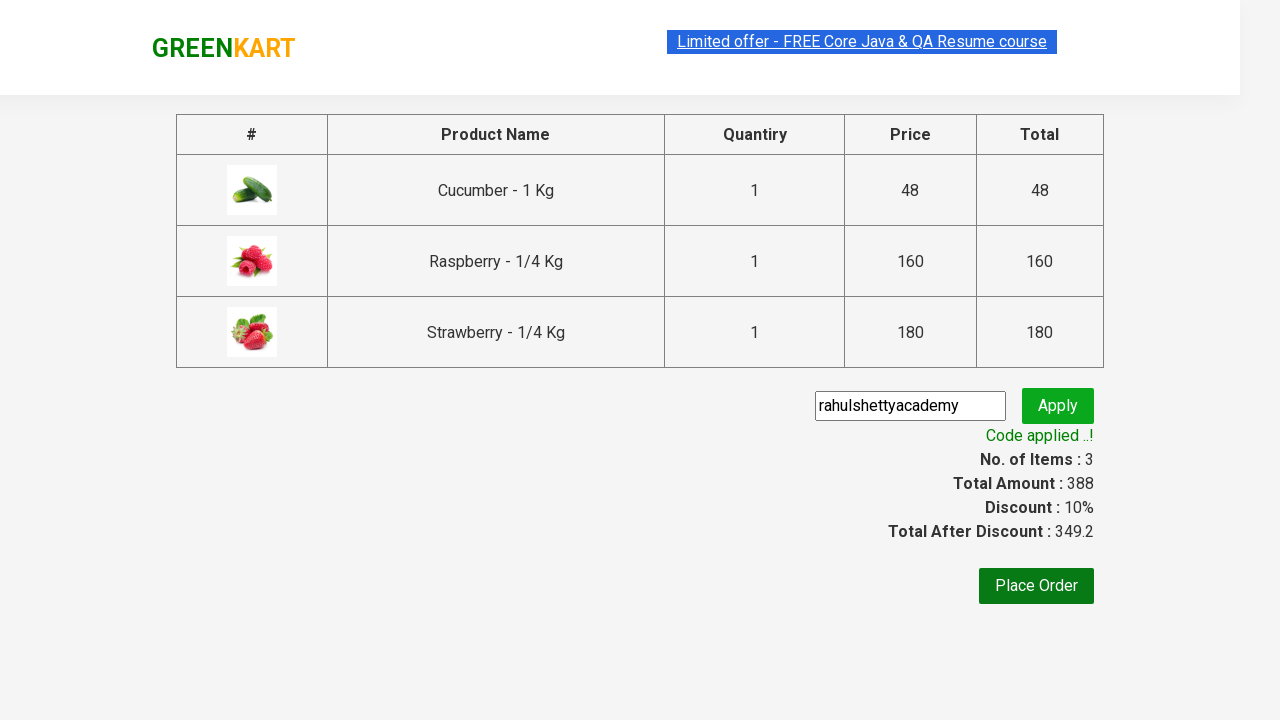

Located 3 price elements in cart
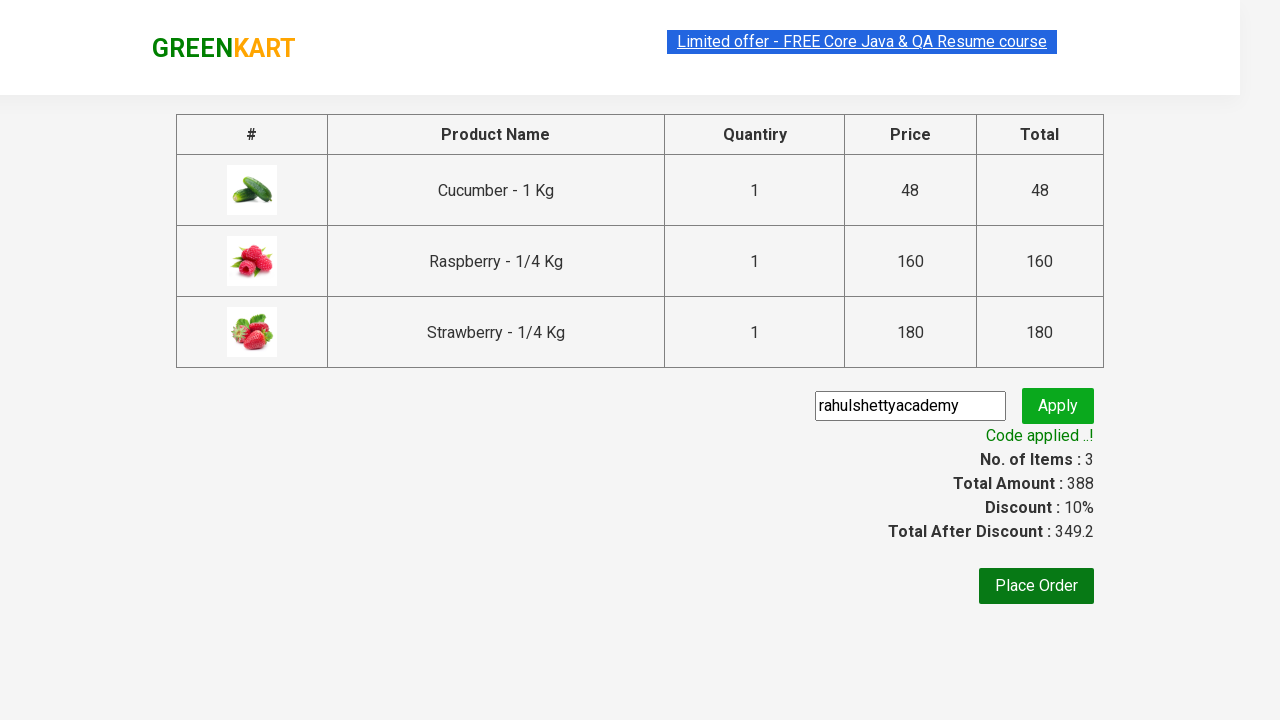

Calculated total sum of prices: 388
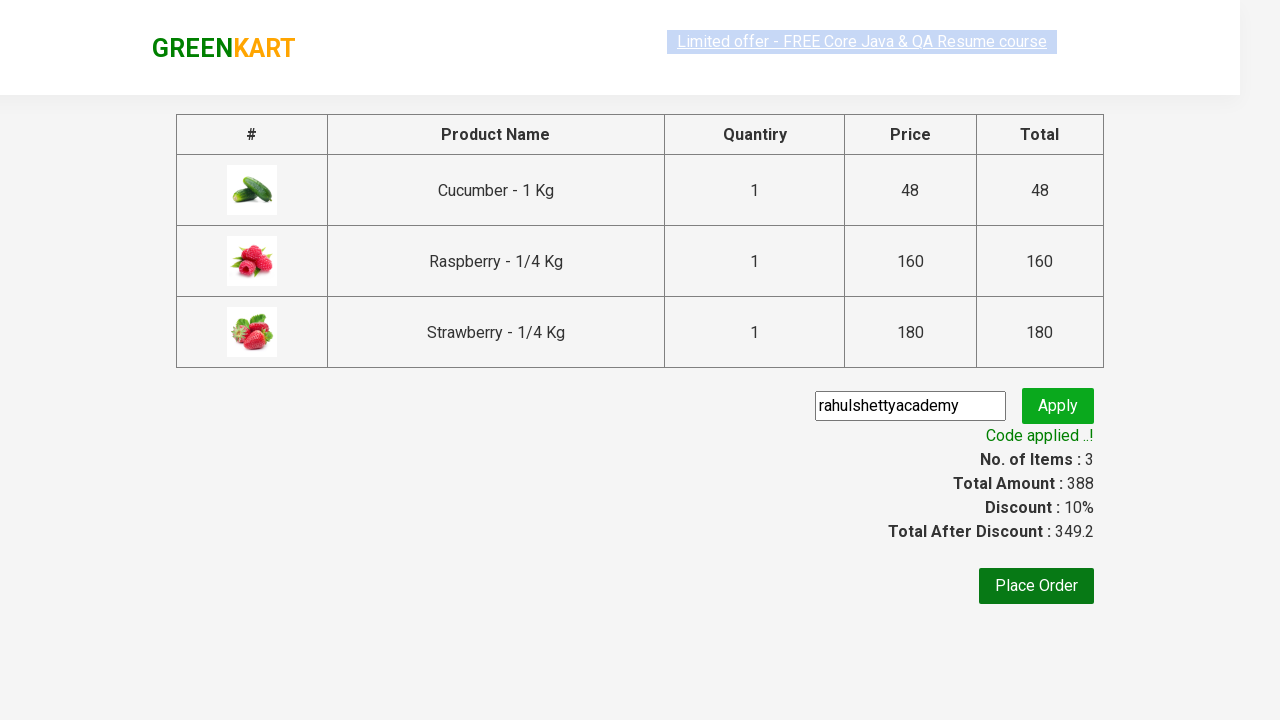

Retrieved total amount from page: 388
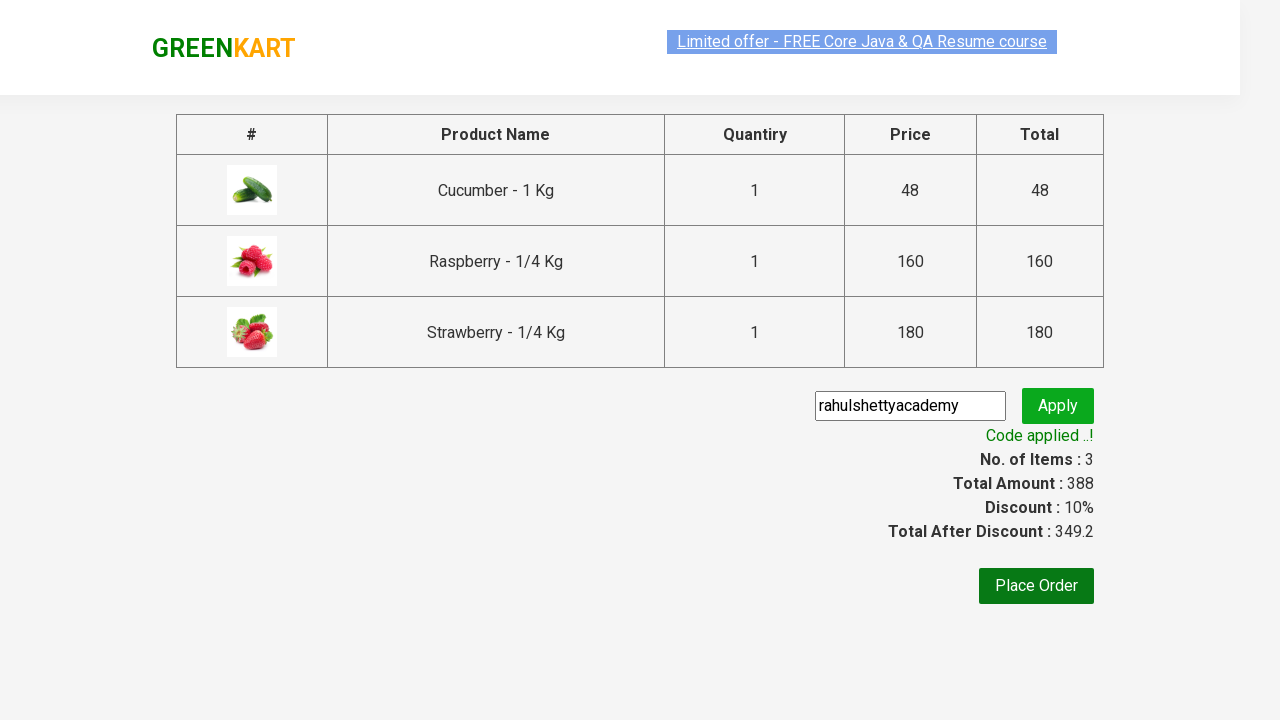

Verified that calculated sum matches page total
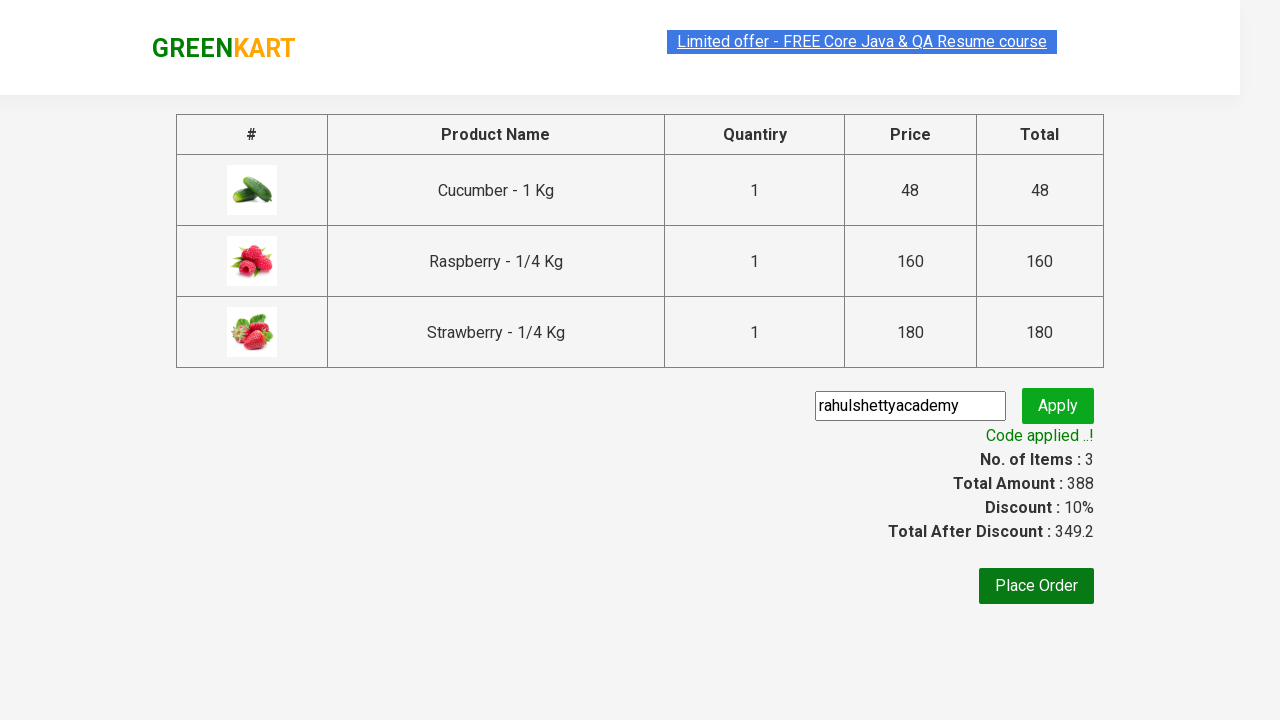

Retrieved discount amount from page: 349.2
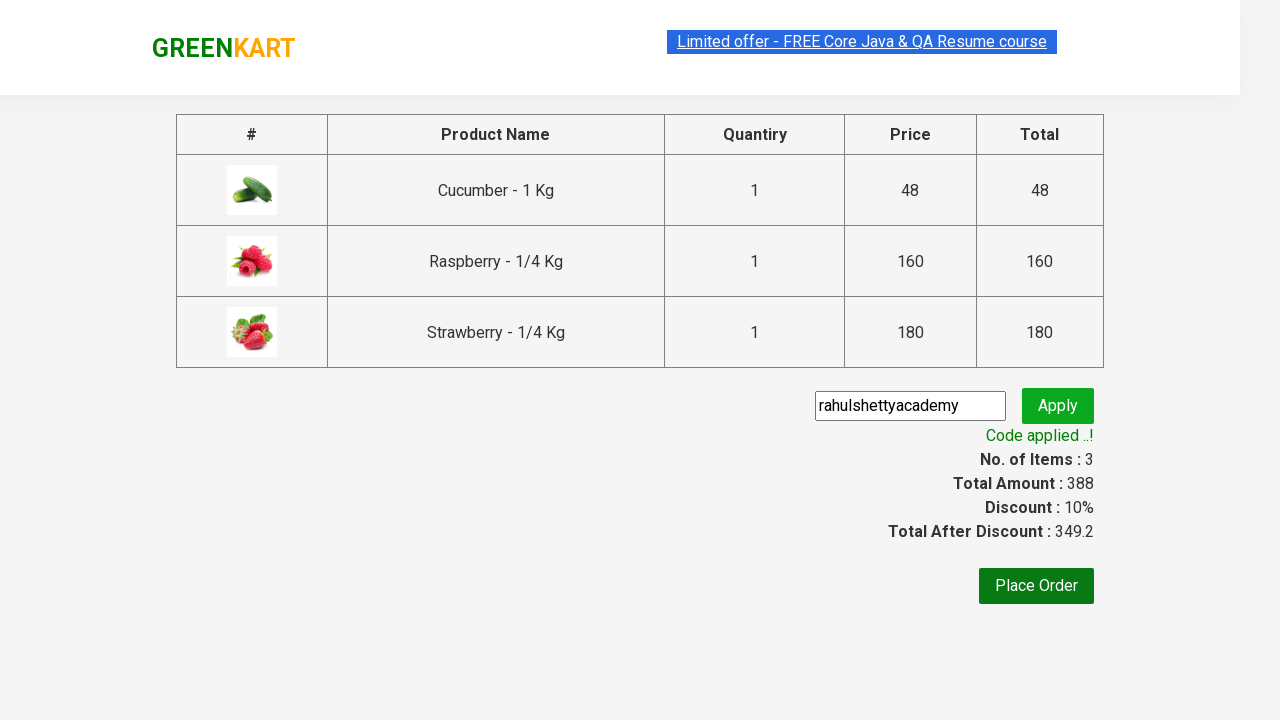

Verified that discount was successfully applied and reduced the total
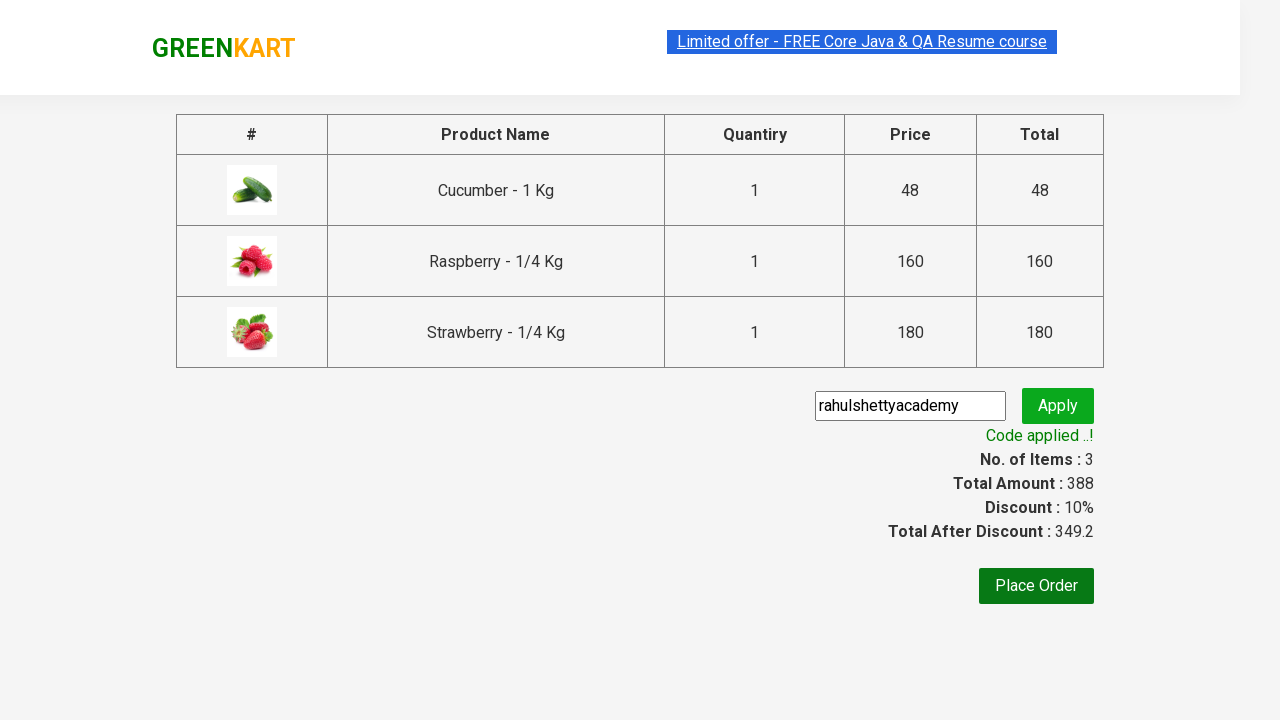

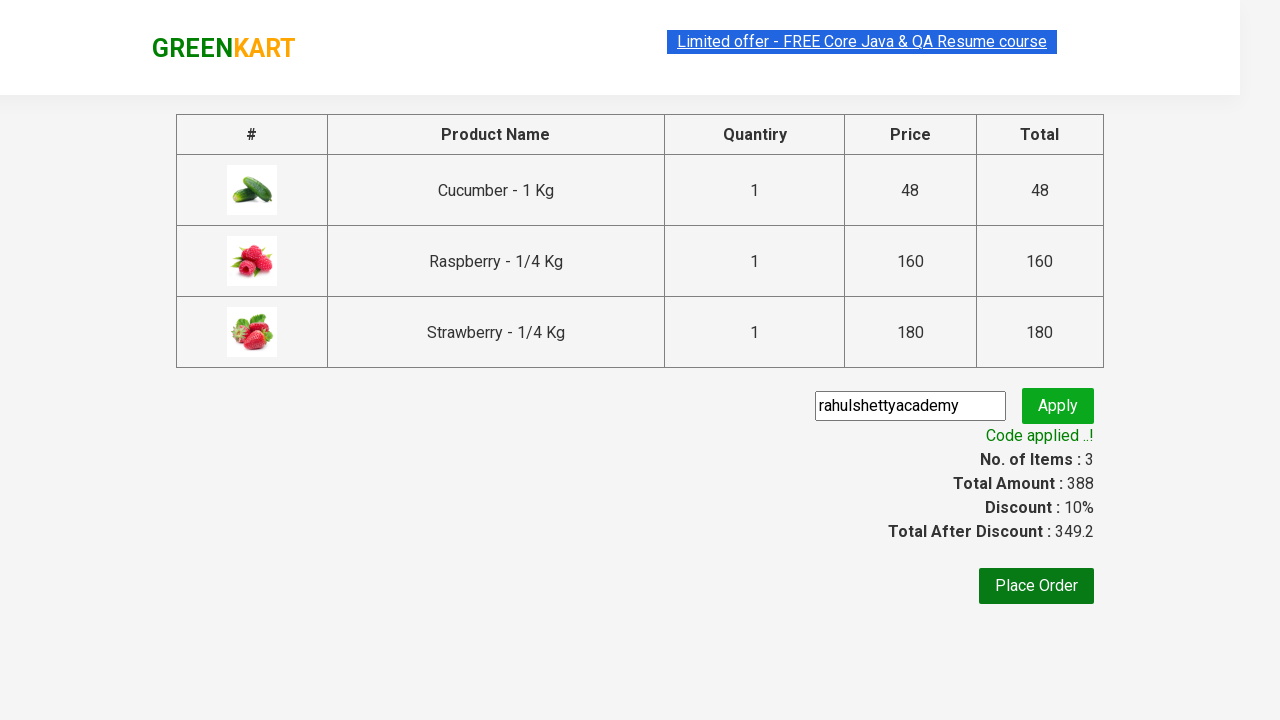